Tests that edits are saved when the input loses focus (blur event)

Starting URL: https://demo.playwright.dev/todomvc

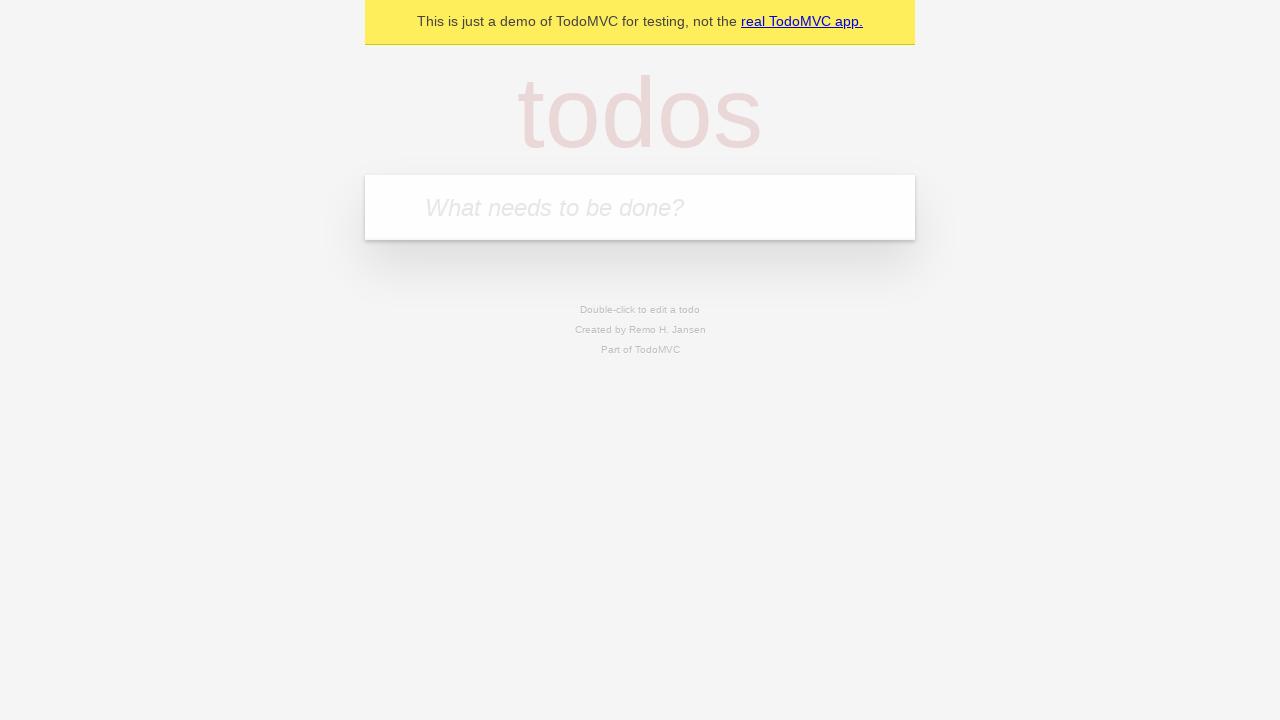

Filled todo input with 'buy some cheese' on internal:attr=[placeholder="What needs to be done?"i]
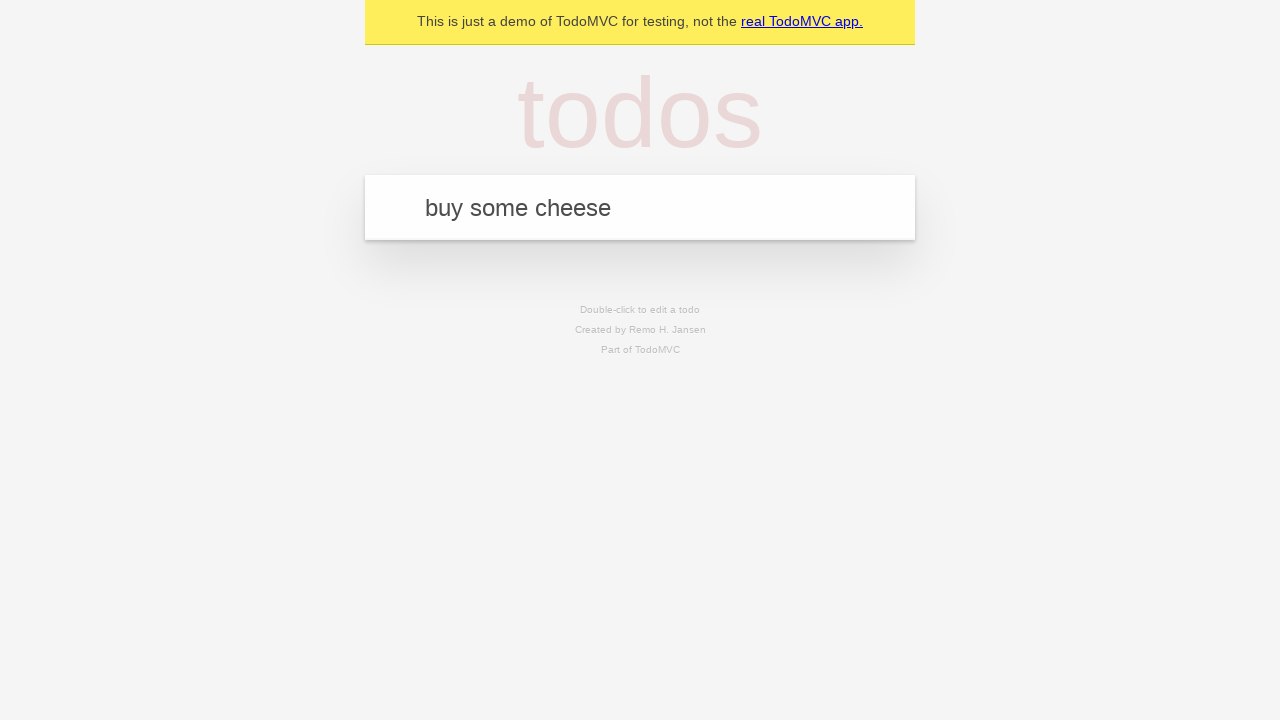

Pressed Enter to create first todo on internal:attr=[placeholder="What needs to be done?"i]
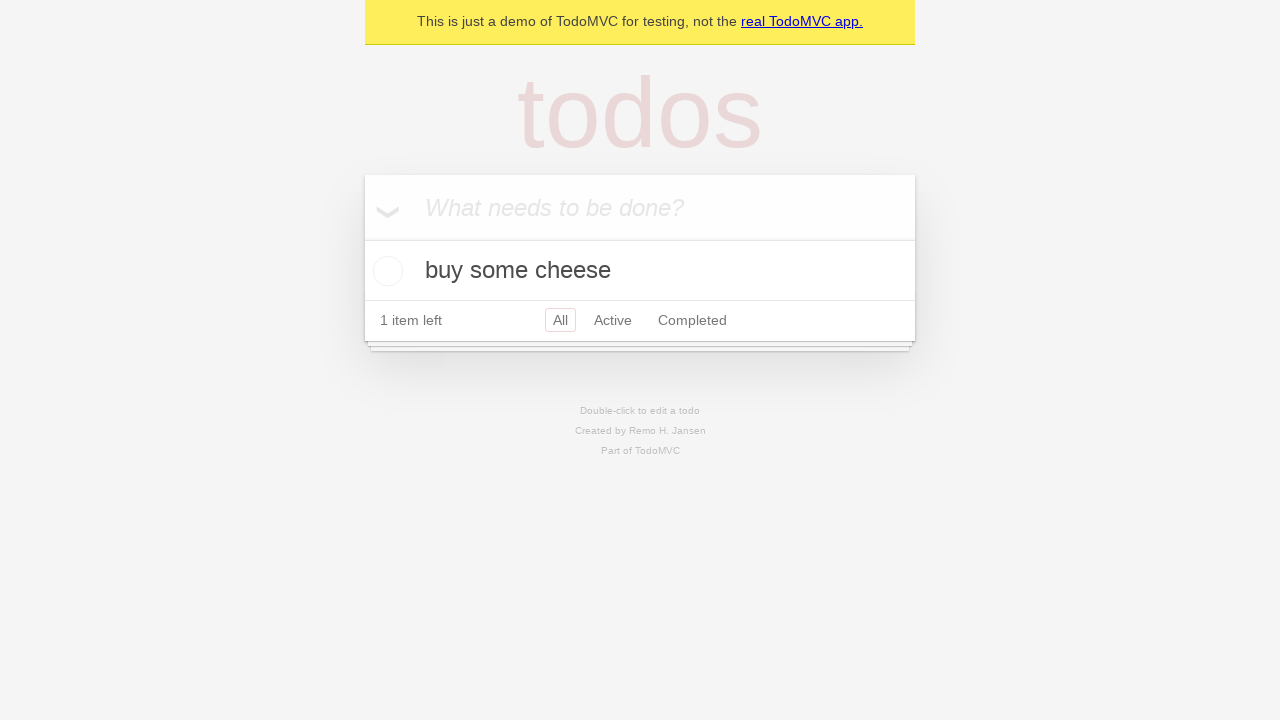

Filled todo input with 'feed the cat' on internal:attr=[placeholder="What needs to be done?"i]
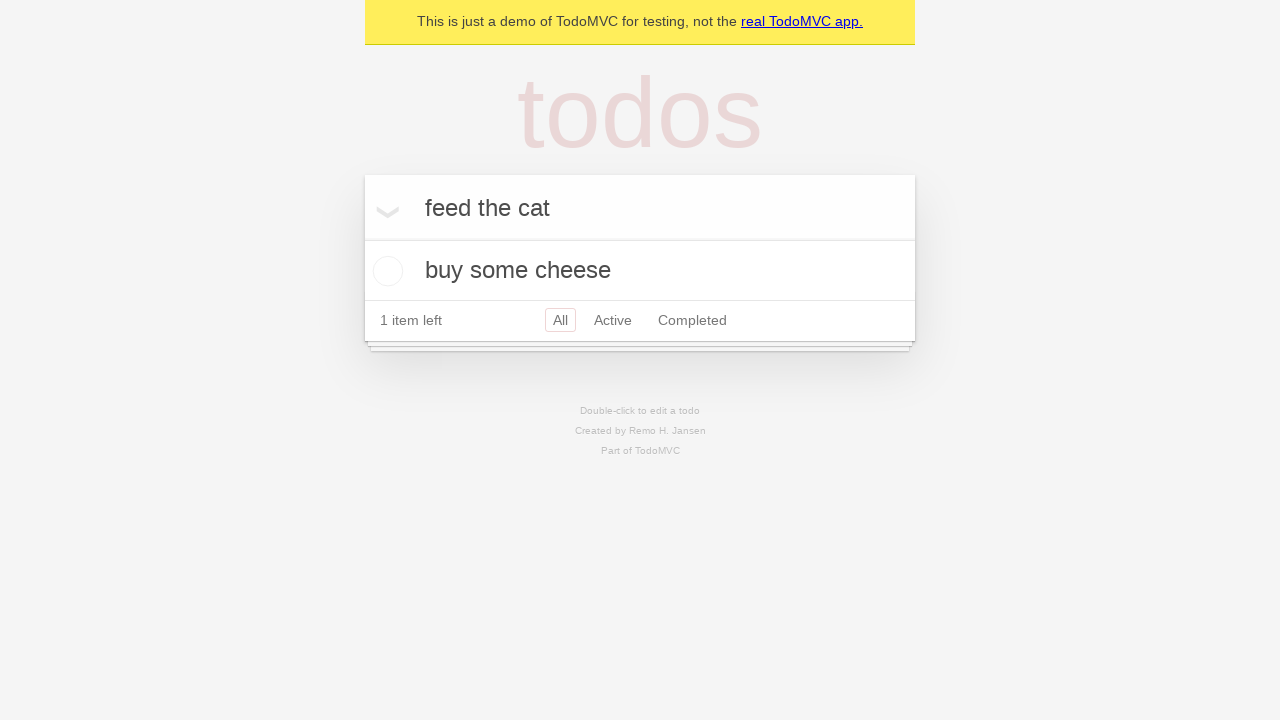

Pressed Enter to create second todo on internal:attr=[placeholder="What needs to be done?"i]
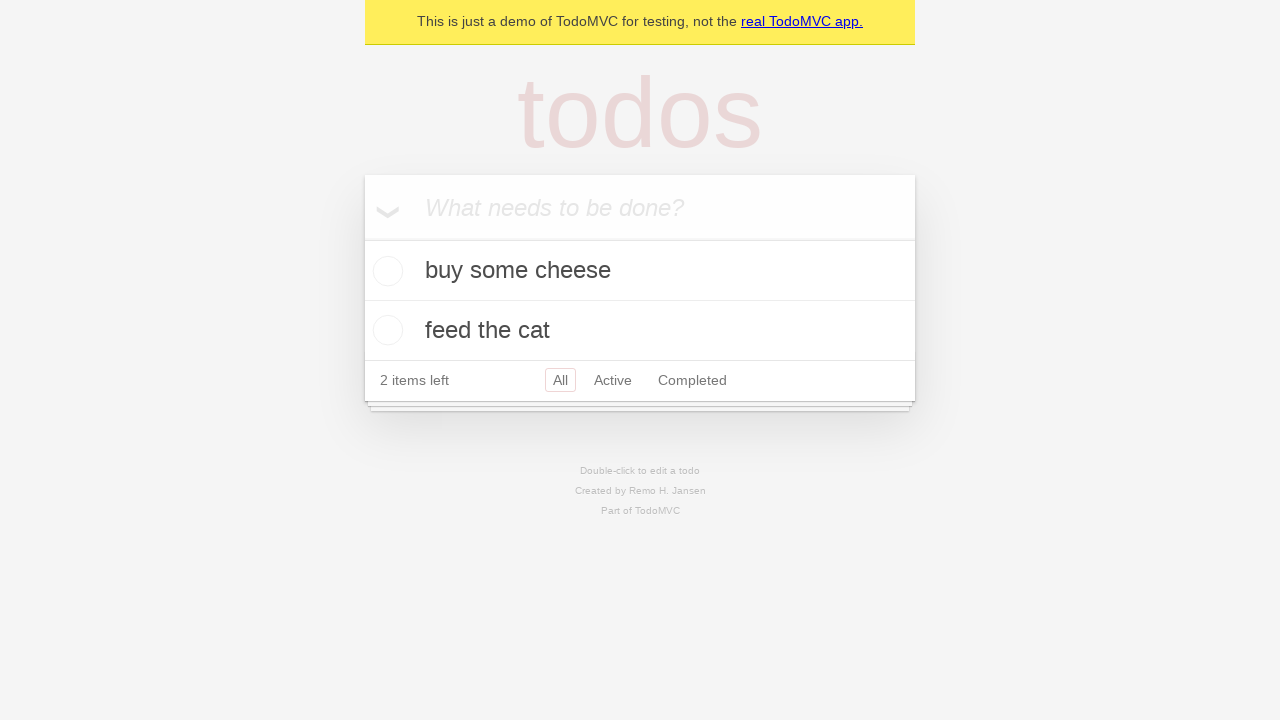

Filled todo input with 'book a doctors appointment' on internal:attr=[placeholder="What needs to be done?"i]
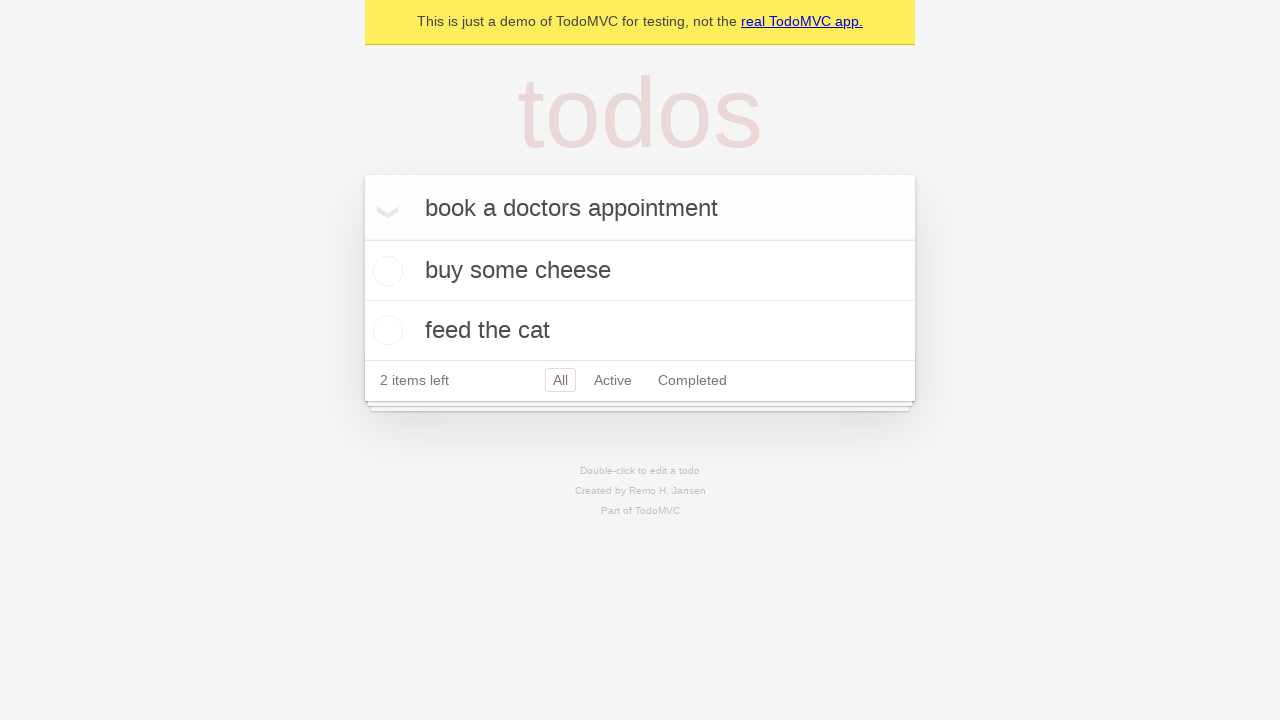

Pressed Enter to create third todo on internal:attr=[placeholder="What needs to be done?"i]
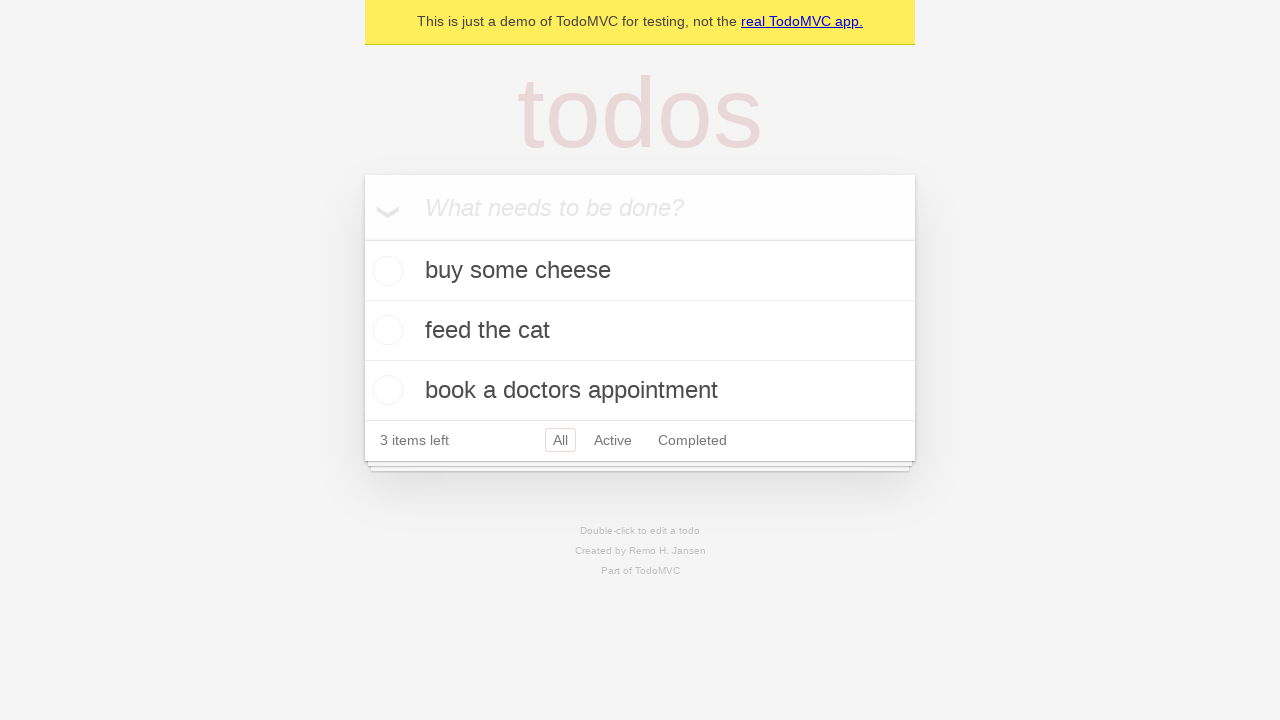

Double-clicked second todo item to enter edit mode at (640, 331) on internal:testid=[data-testid="todo-item"s] >> nth=1
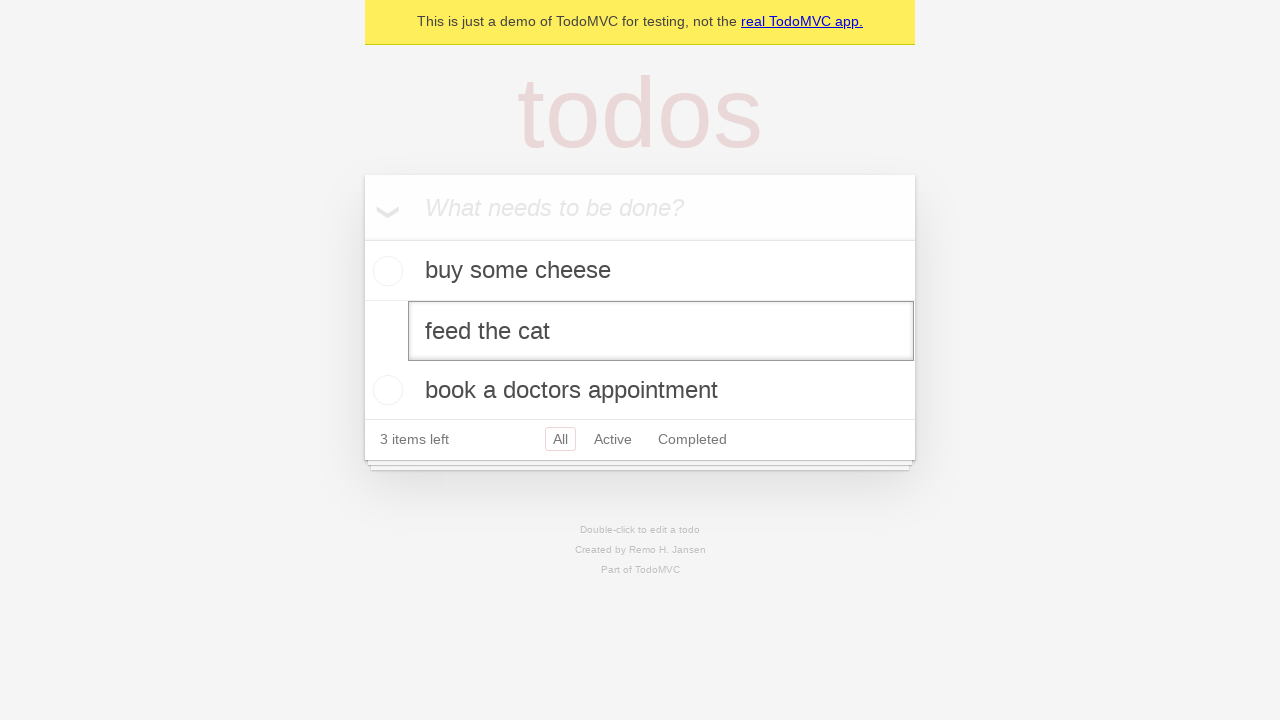

Filled edit textbox with 'buy some sausages' on internal:testid=[data-testid="todo-item"s] >> nth=1 >> internal:role=textbox[nam
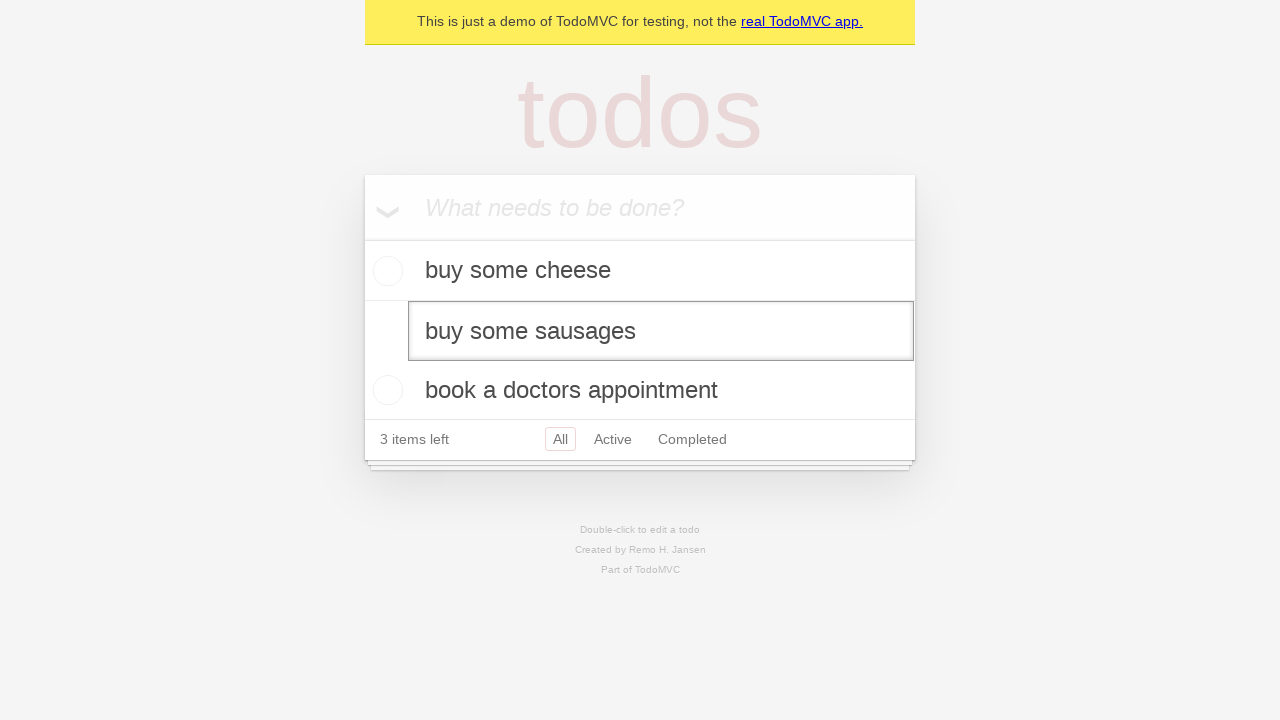

Dispatched blur event to save edits on todo item
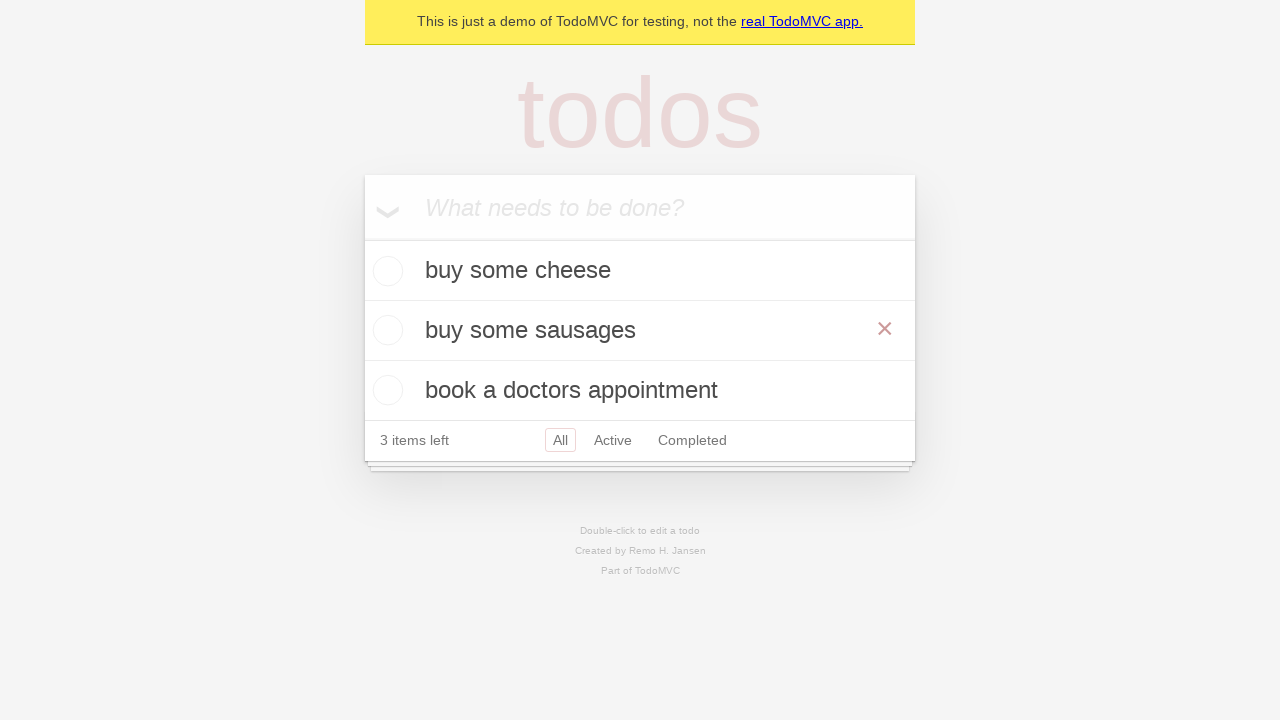

Waited for todo title to be visible after saving edits
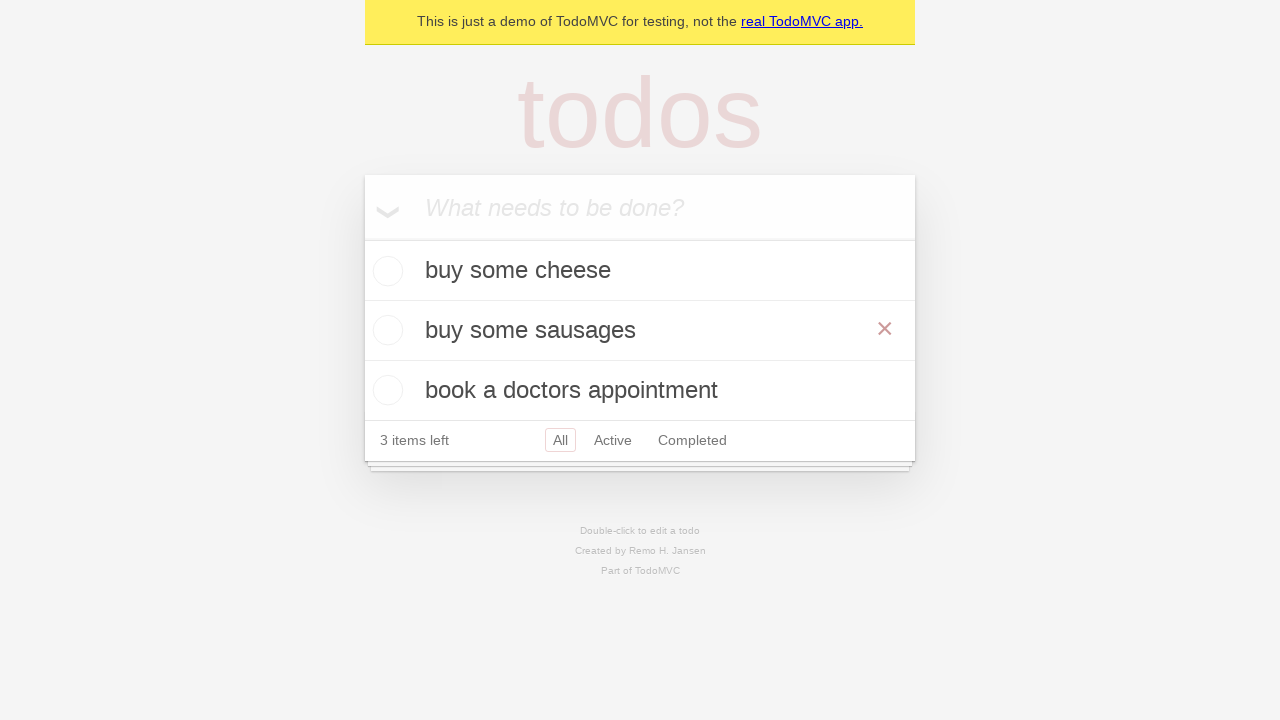

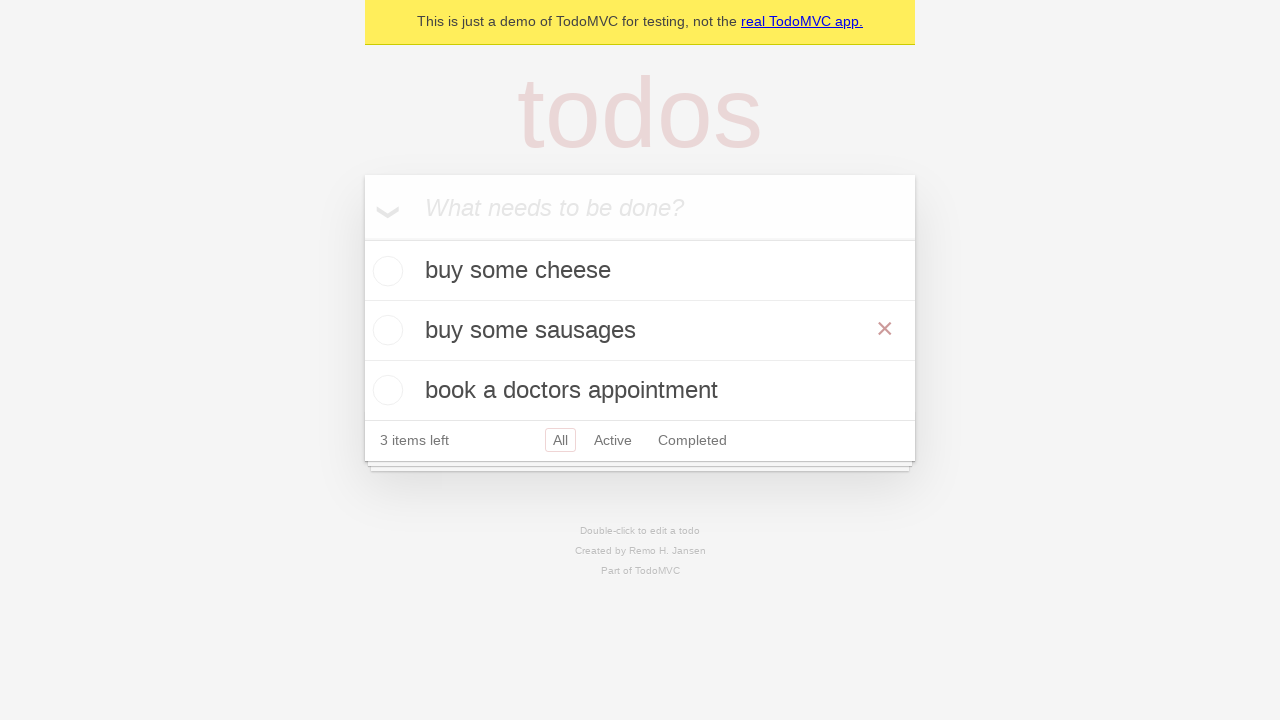